Navigates to BrowserStack website and then to Walla website

Starting URL: https://www.browserstack.com

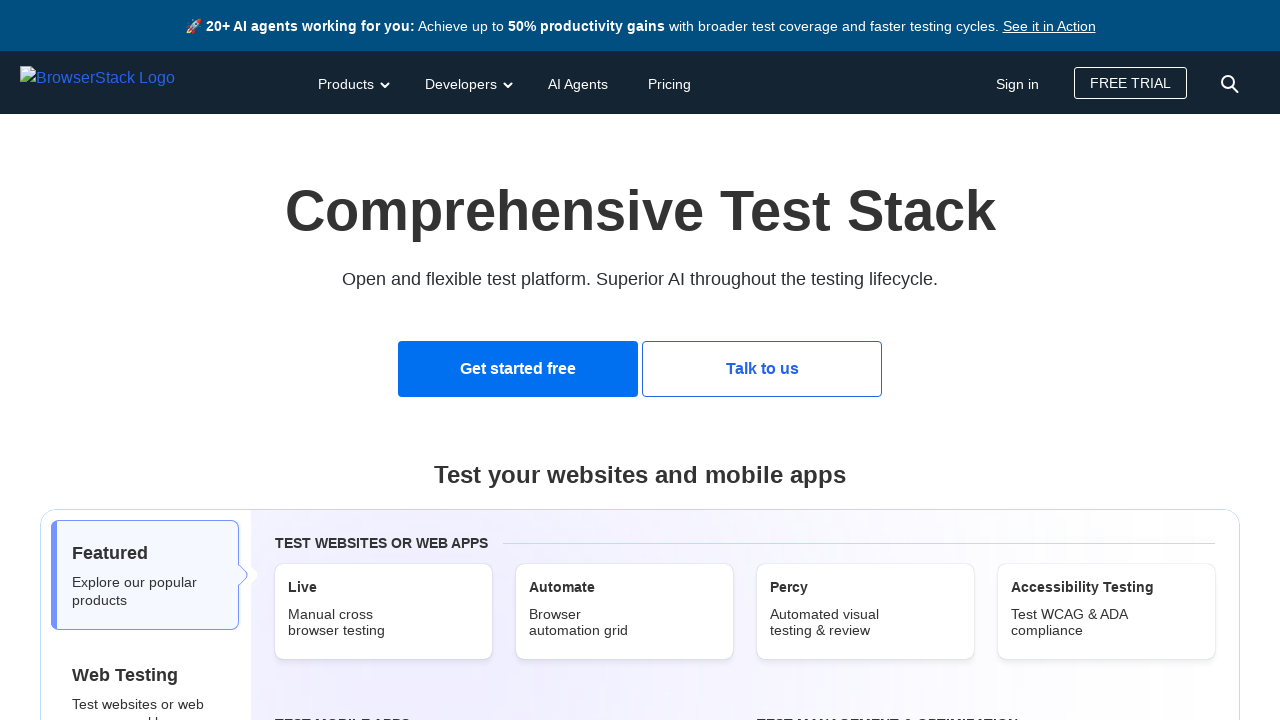

Navigated to Walla website (https://www.walla.com)
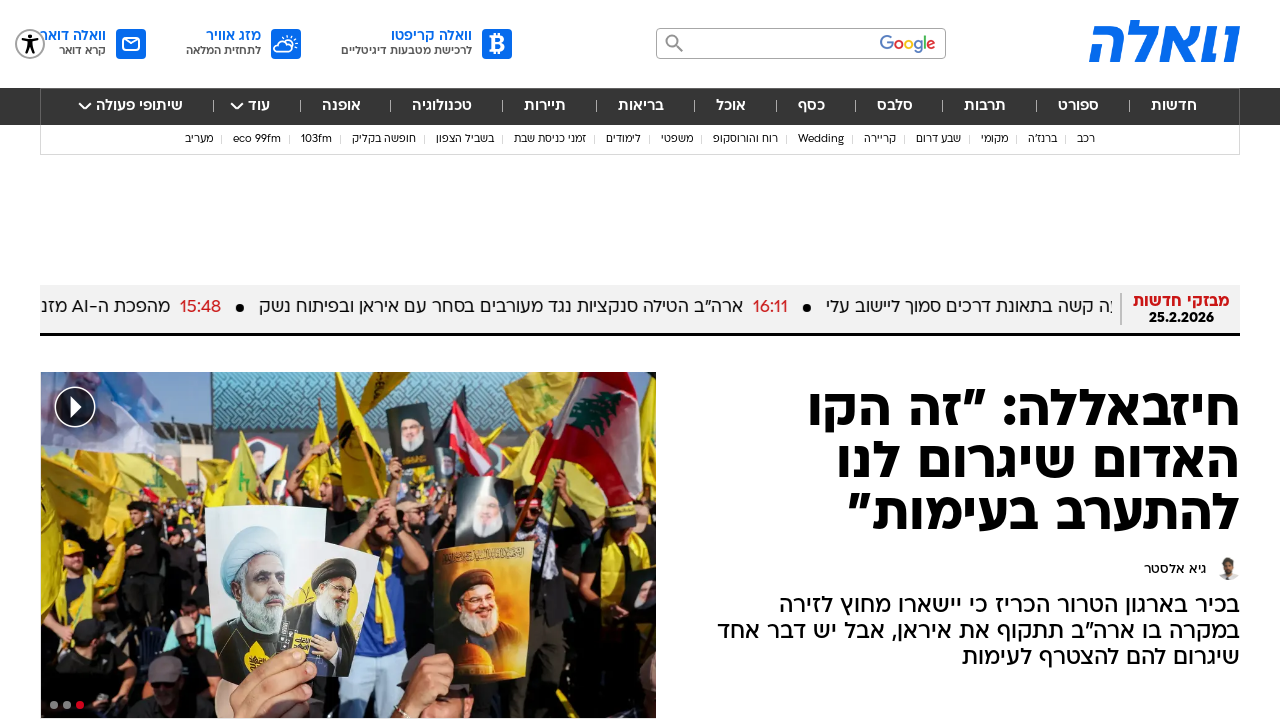

Waited for page to load completely (networkidle state)
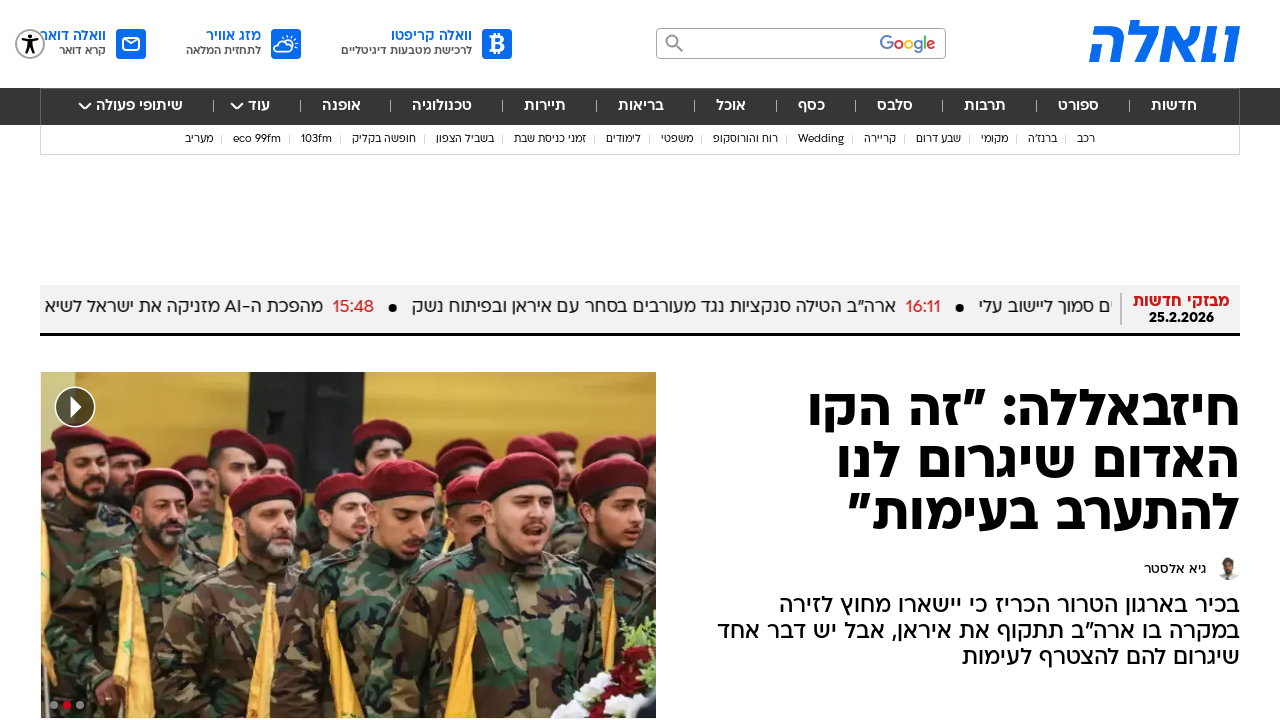

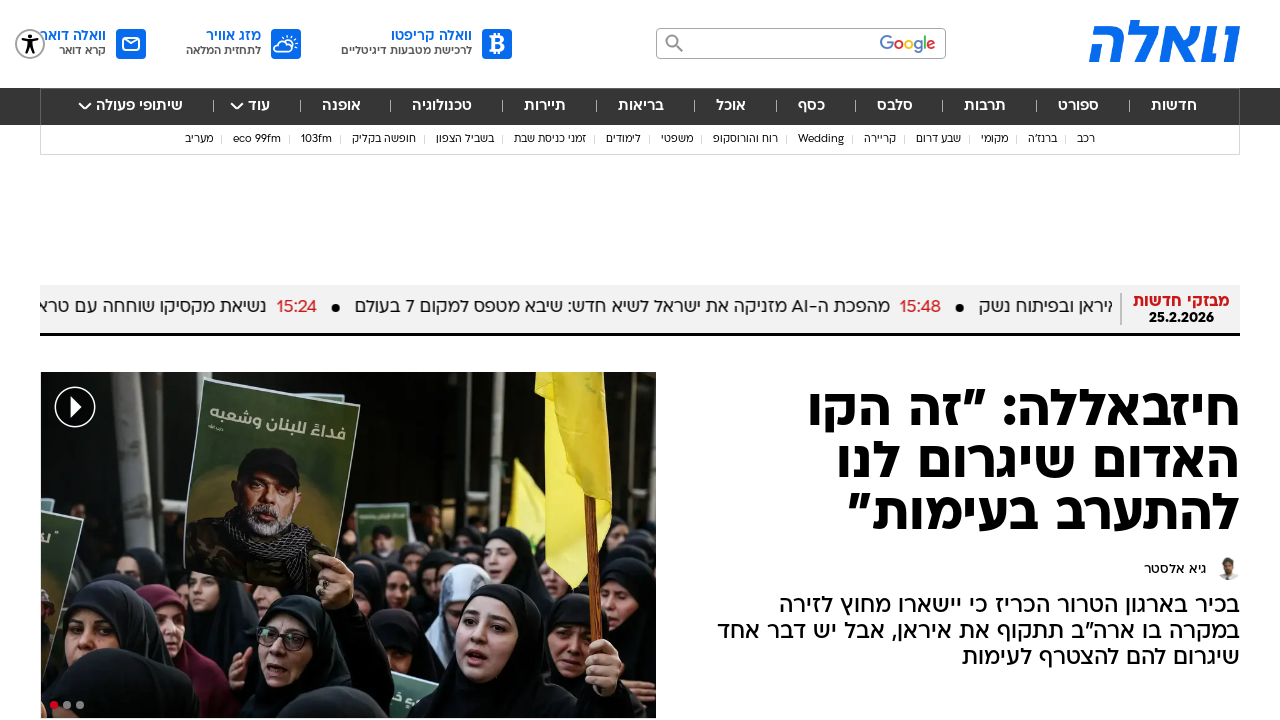